Tests AJAX loading panel functionality by selecting a date on a calendar and verifying the selected date displays correctly after the loading indicator disappears.

Starting URL: https://demos.telerik.com/aspnet-ajax/ajaxloadingpanel/functionality/explicit-show-hide/defaultcs.aspx

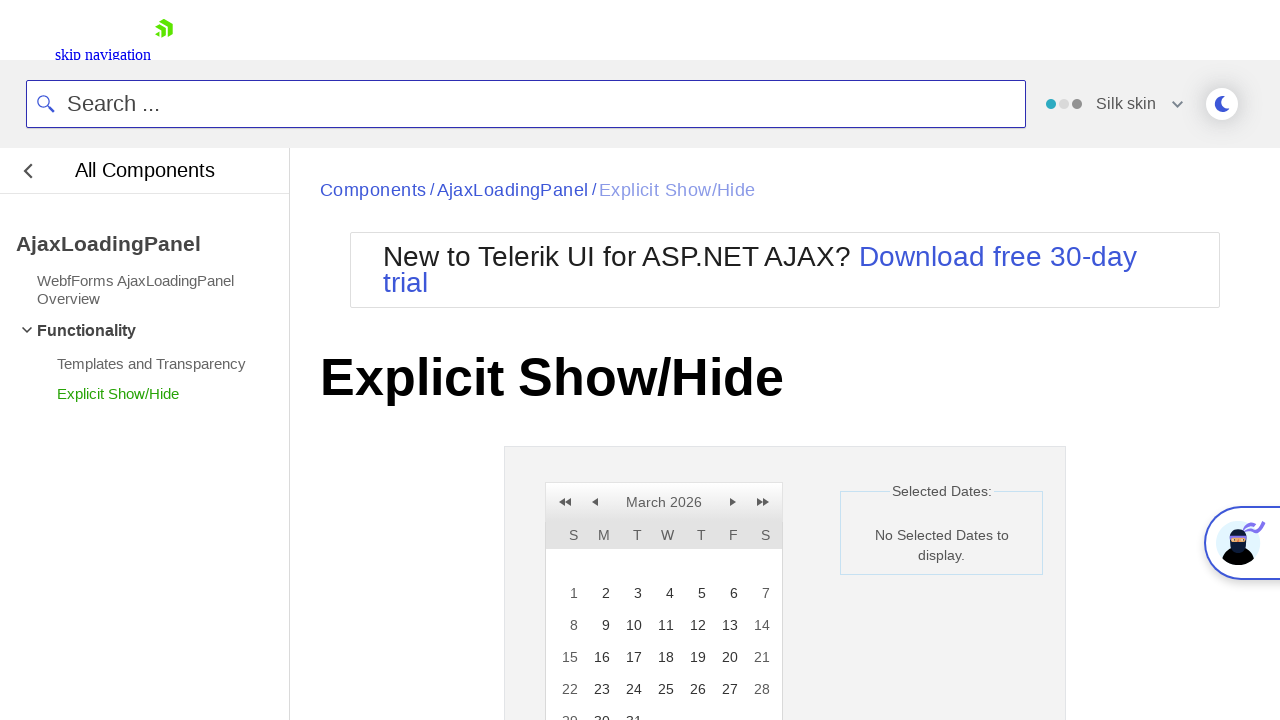

Waited for selected date display element to be present
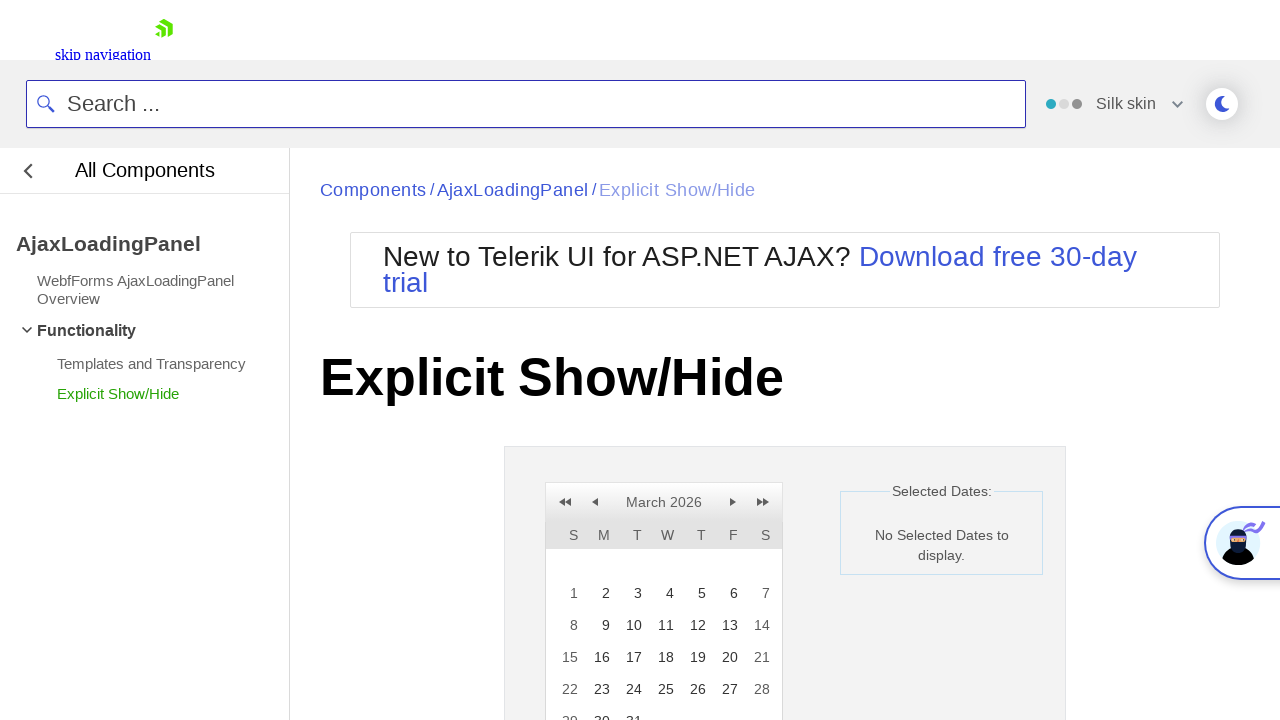

Verified initial state shows 'No Selected Dates to display.'
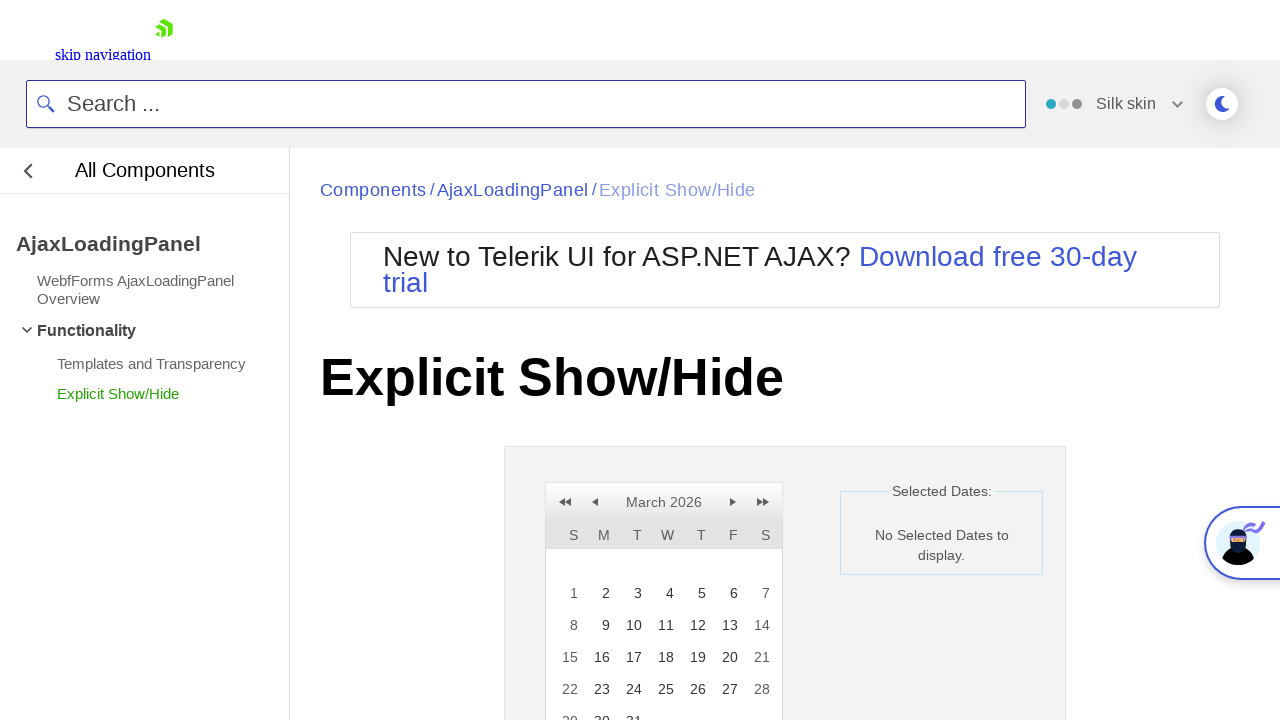

Clicked on date '12' in the calendar at (696, 625) on xpath=//a[text()='12']
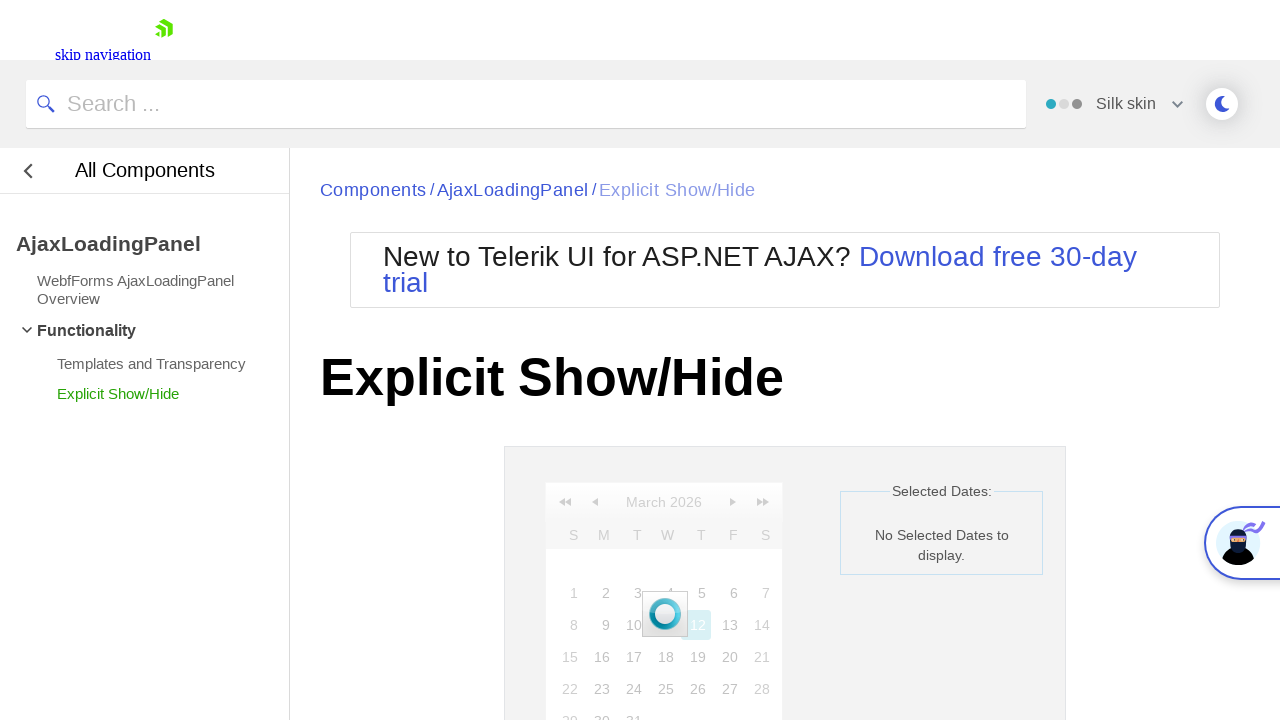

Waited for AJAX loading indicator to disappear
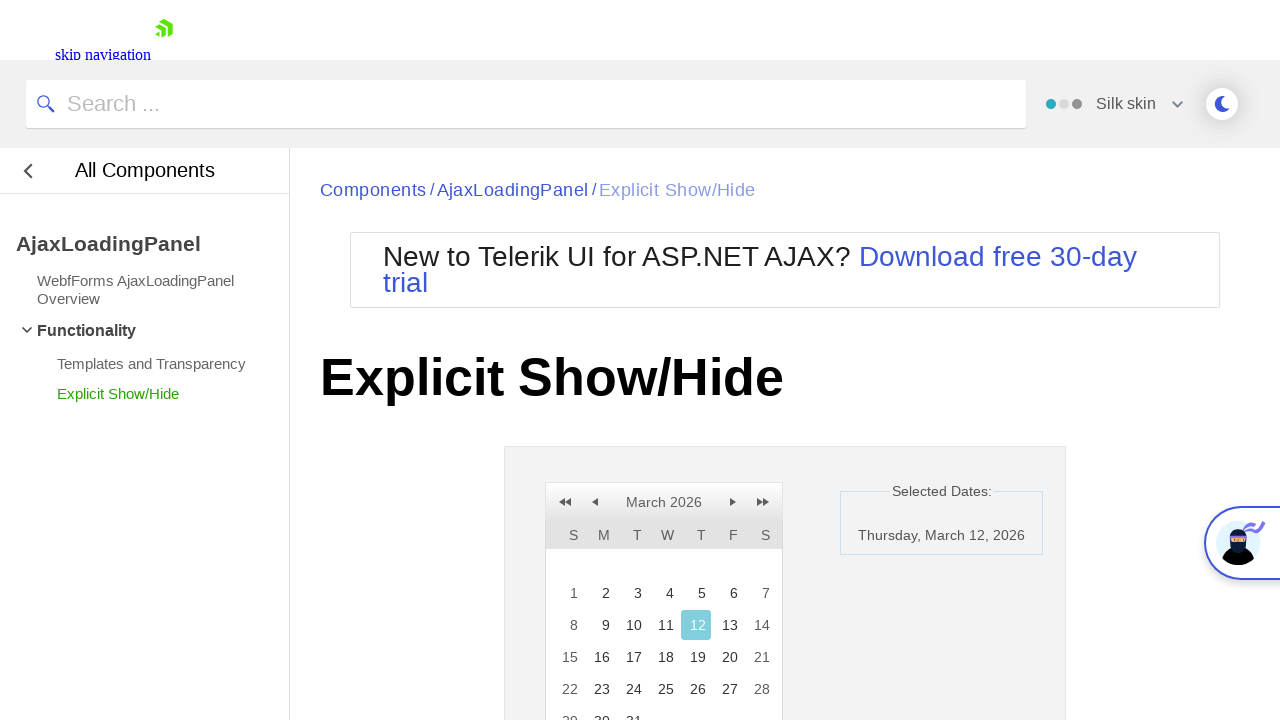

Verified that selected date '12' is displayed in the label
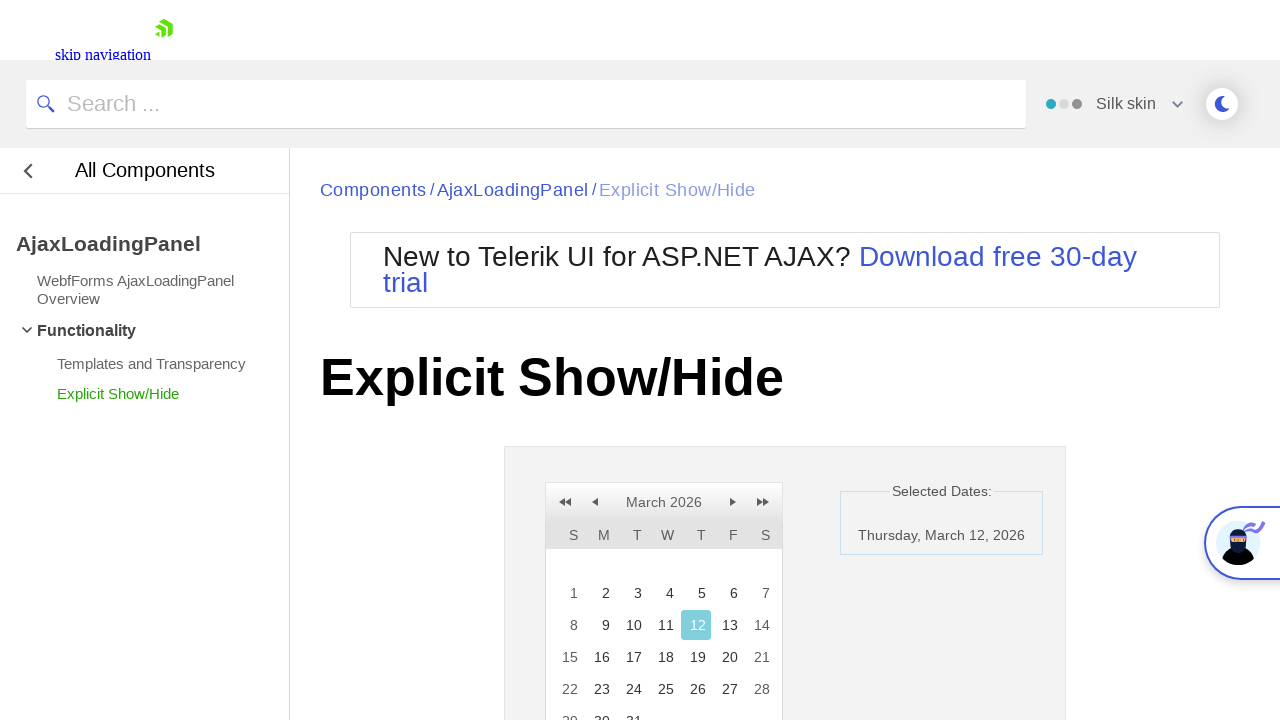

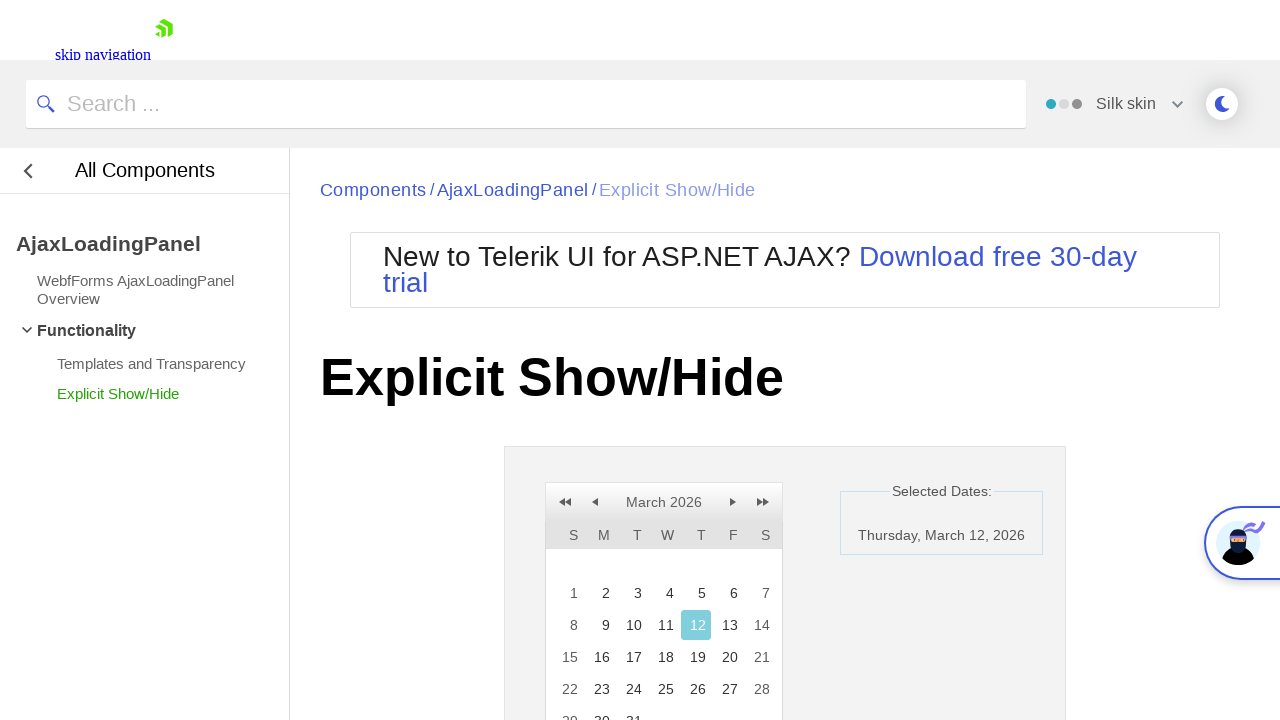